Tests adding a specific product (Beetroot) to the shopping cart on an e-commerce practice site by iterating through products and clicking the ADD TO CART button for the matching item.

Starting URL: https://www.rahulshettyacademy.com/seleniumPractise/#/

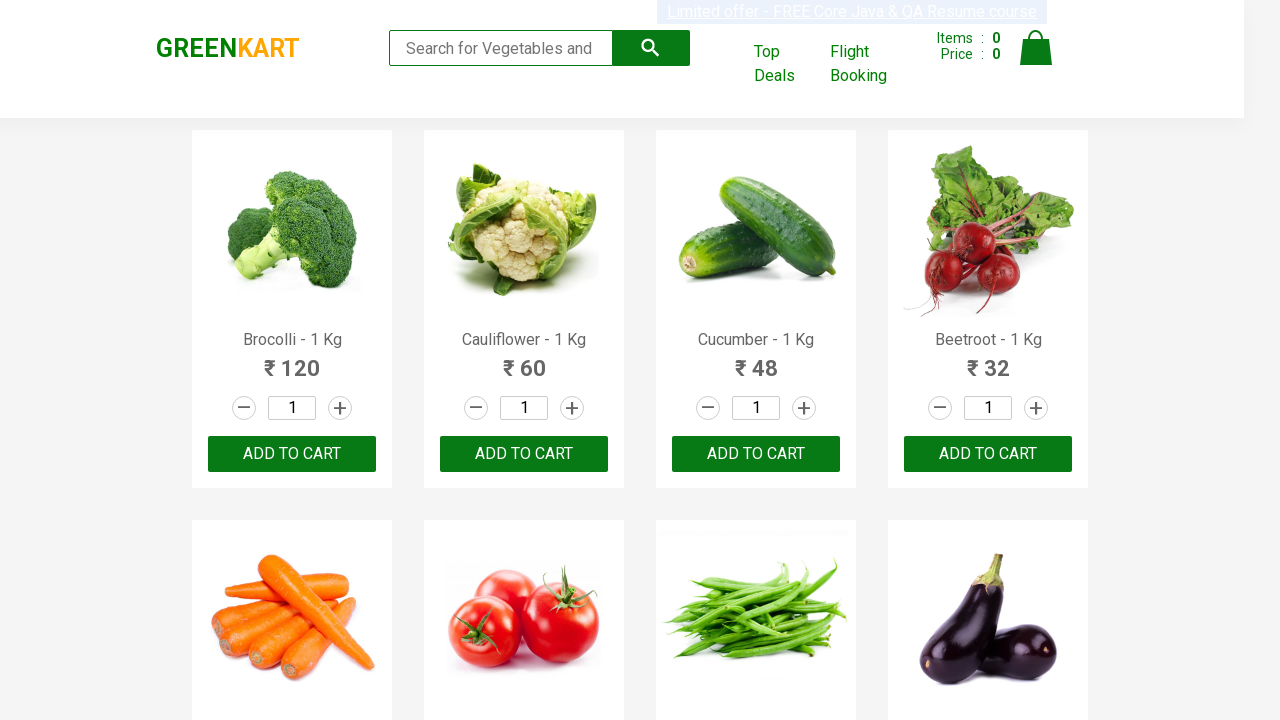

Waited for product names to load on the page
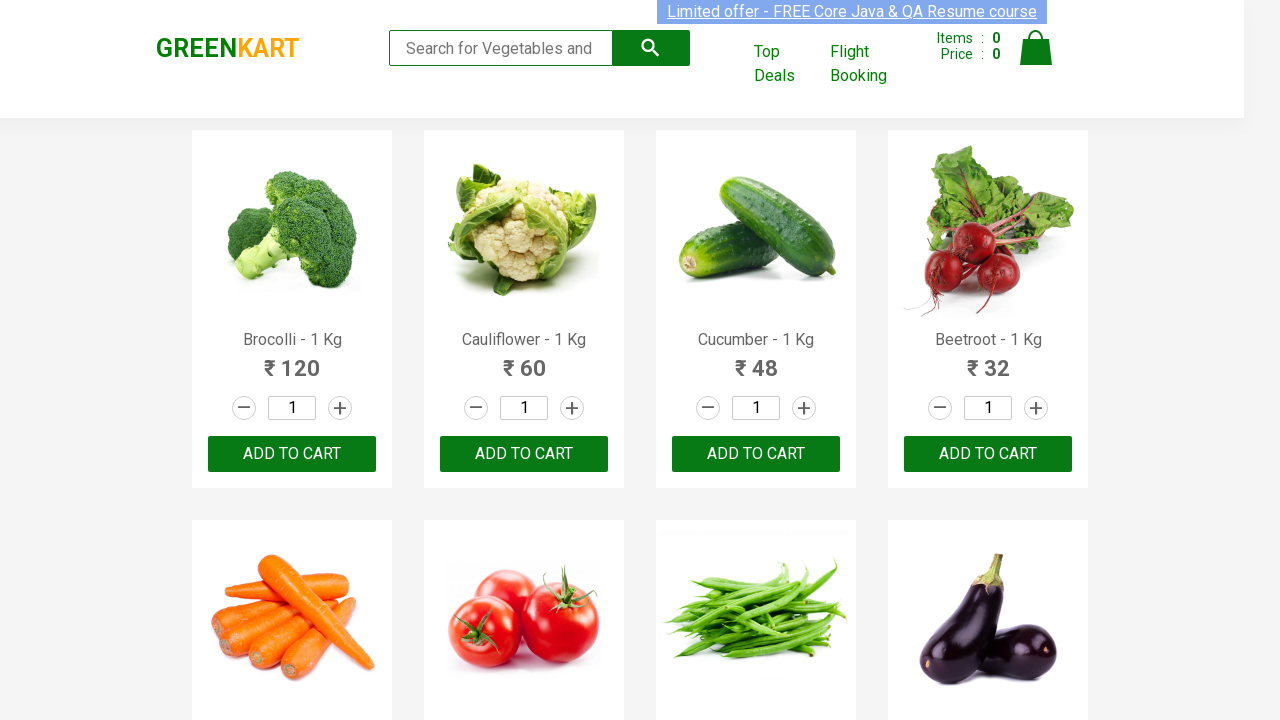

Retrieved all product elements from the page
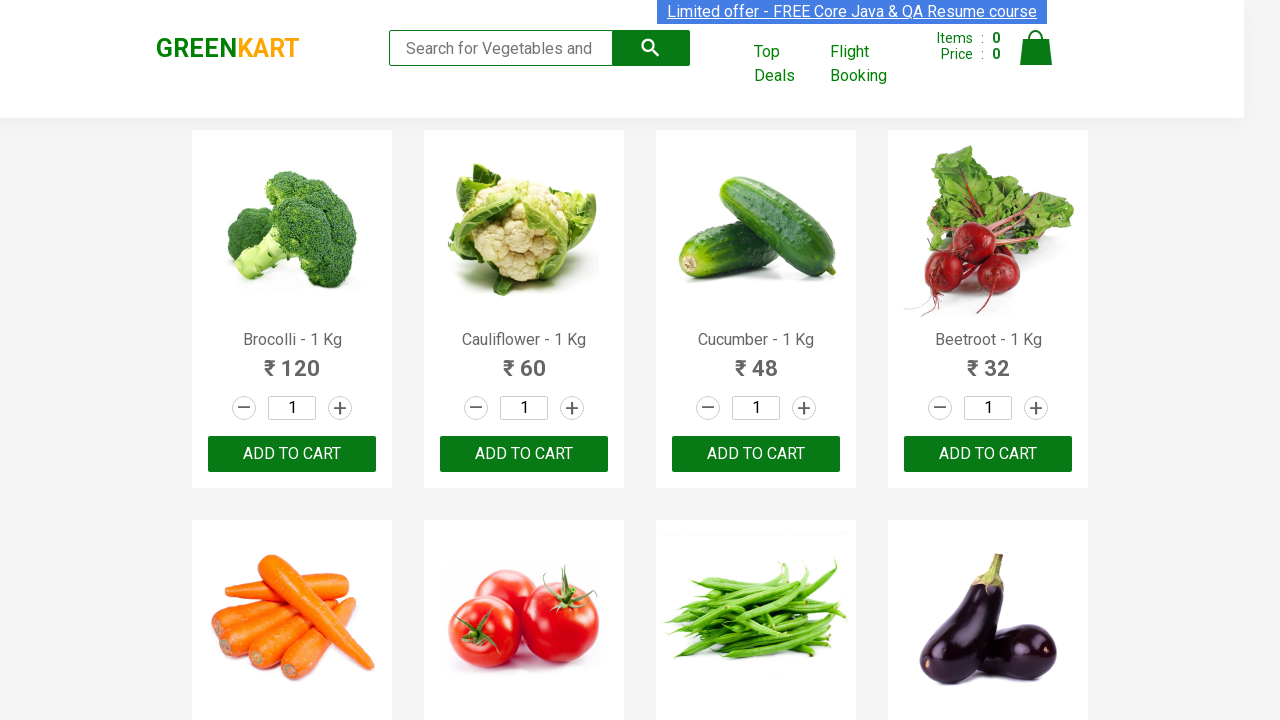

Retrieved product name: Brocolli - 1 Kg
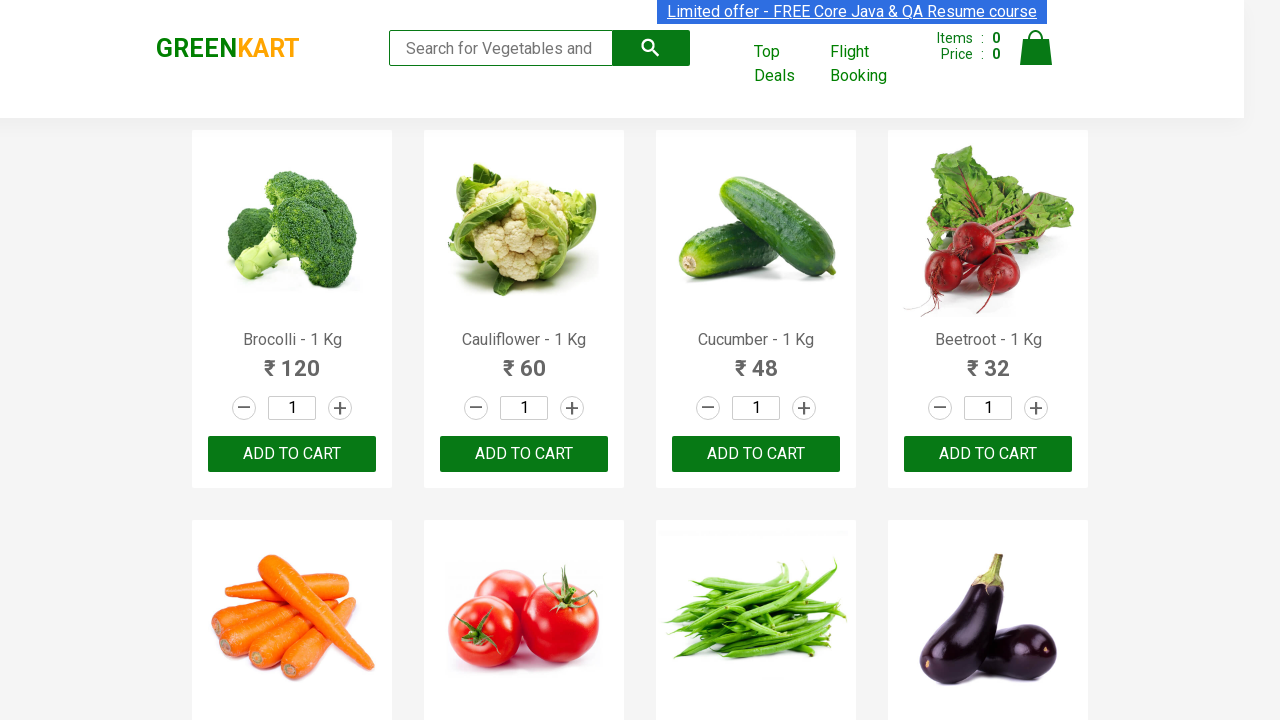

Retrieved product name: Cauliflower - 1 Kg
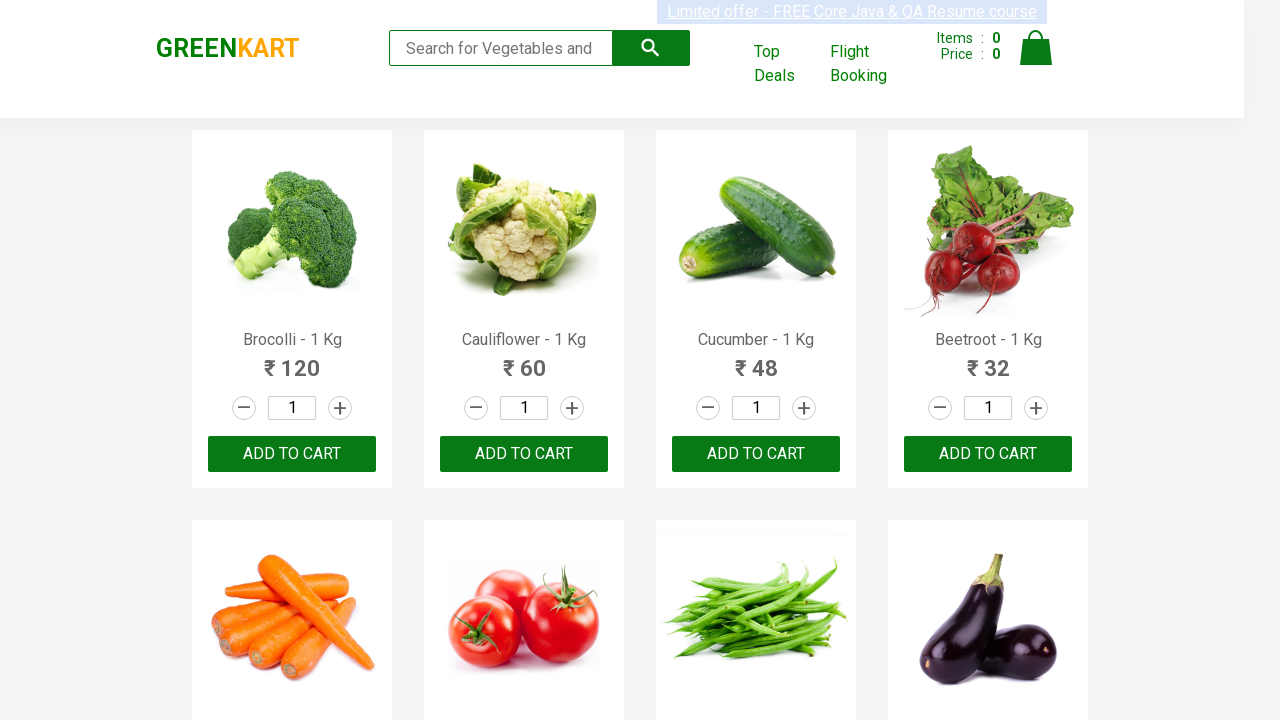

Retrieved product name: Cucumber - 1 Kg
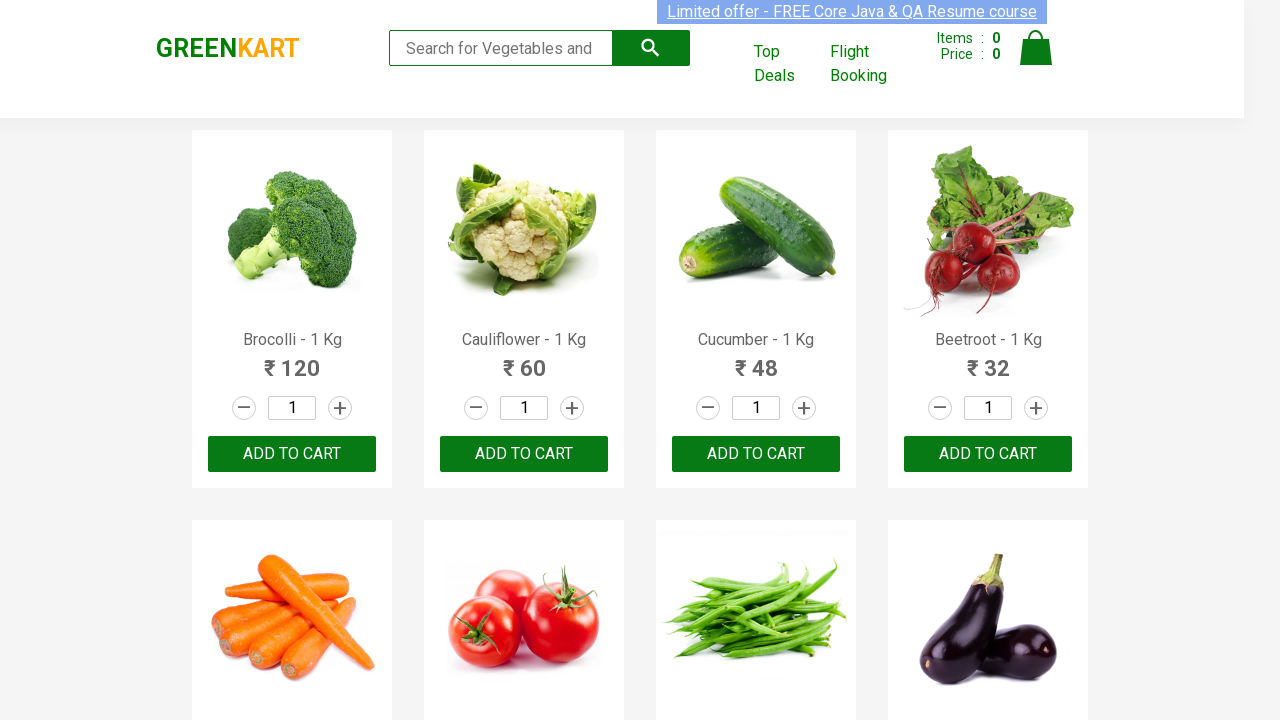

Retrieved product name: Beetroot - 1 Kg
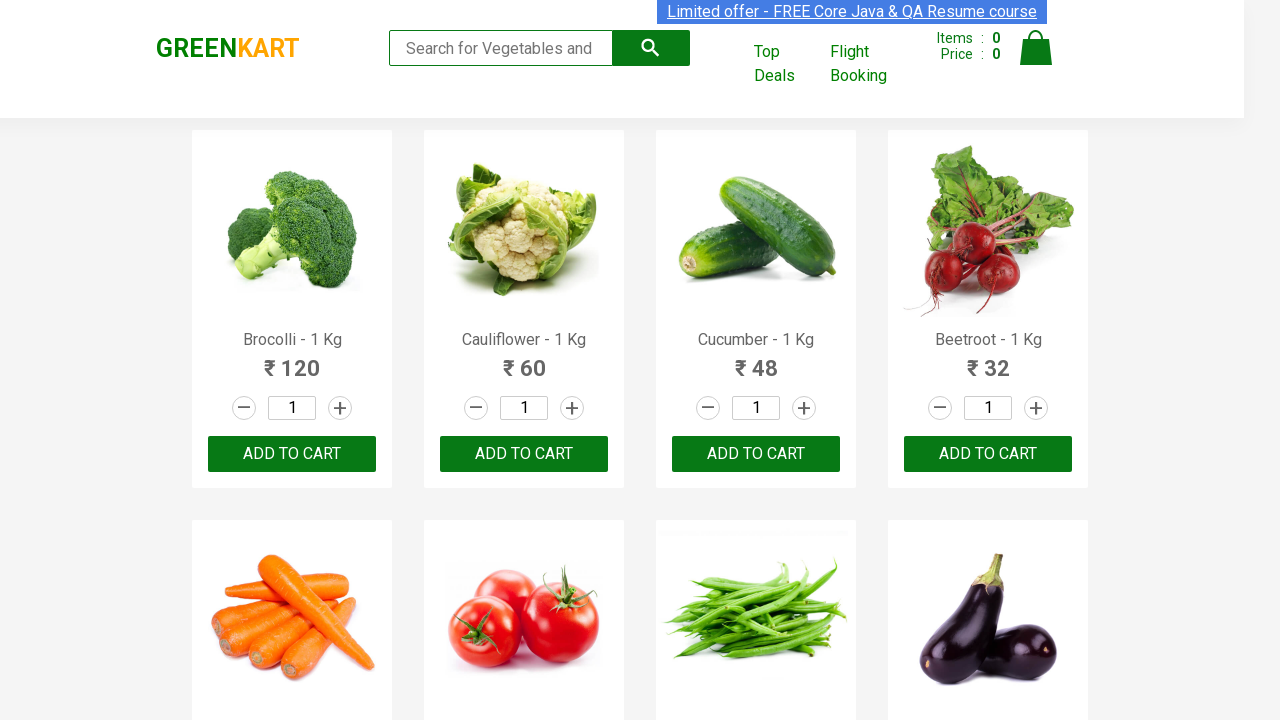

Clicked ADD TO CART button for Beetroot product at (988, 454) on xpath=//button[text()='ADD TO CART'] >> nth=3
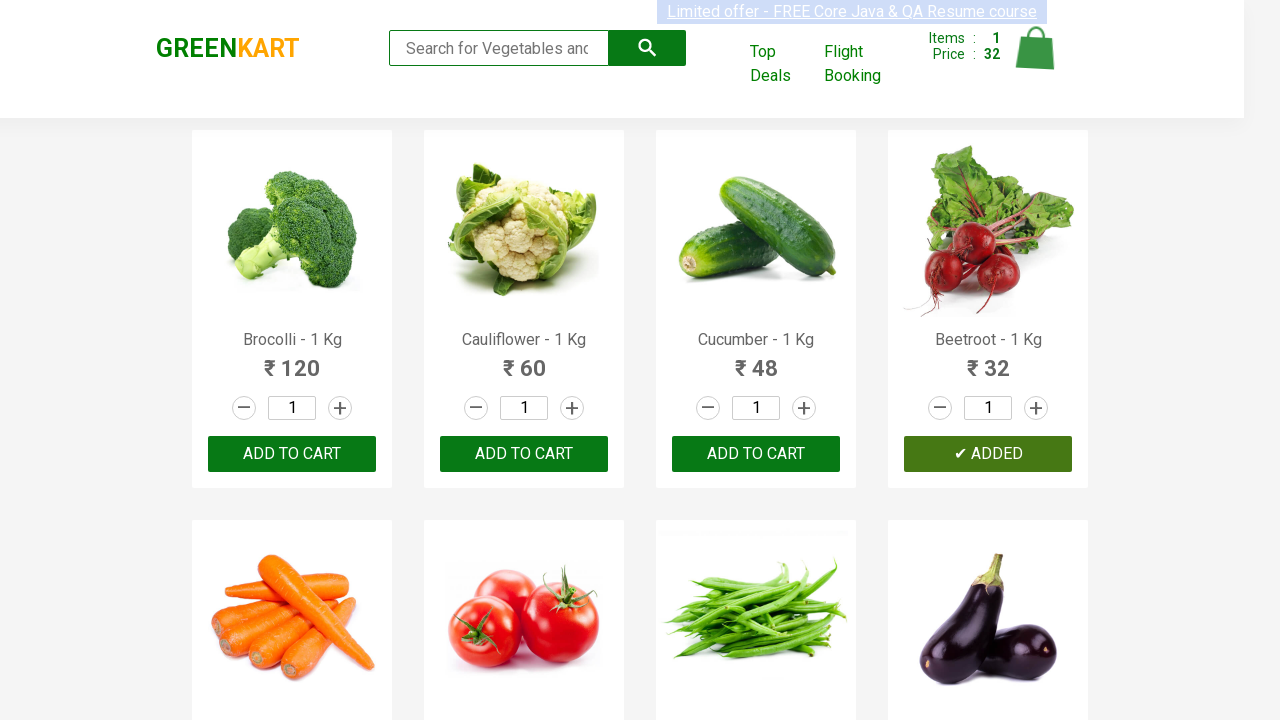

Waited 1 second for cart to update
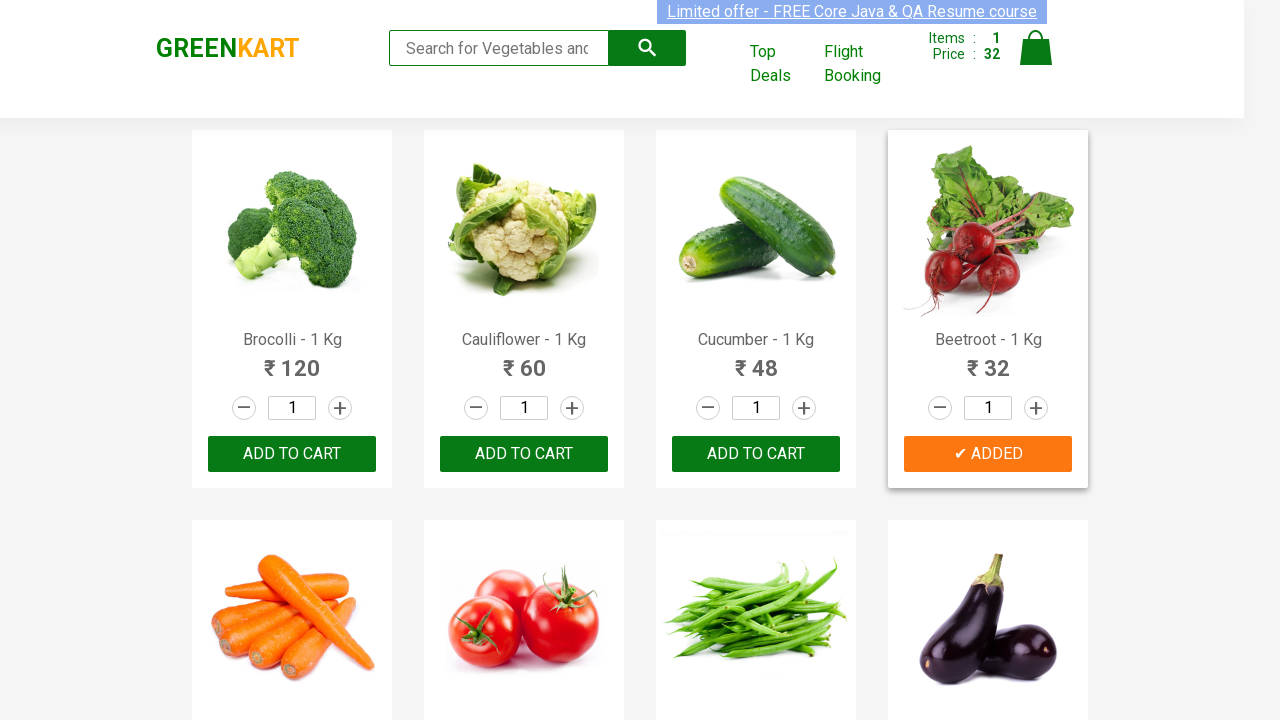

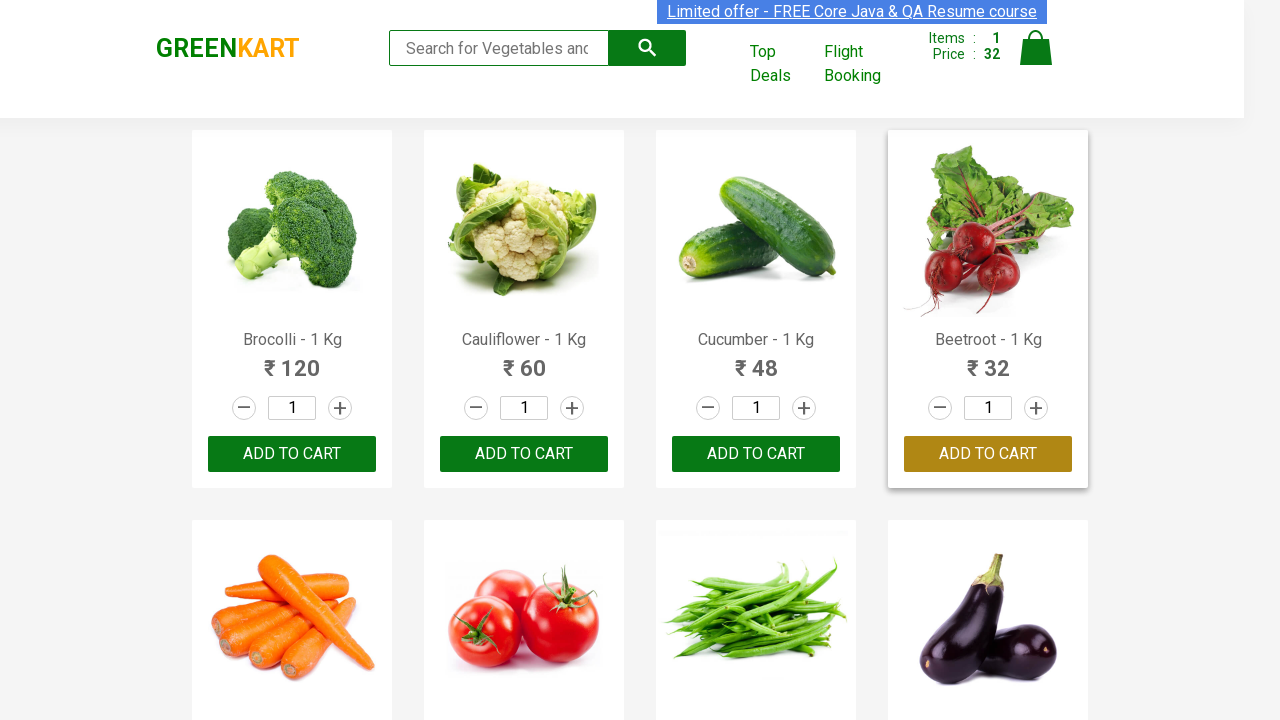